Navigates to a blog, clicks on a game link, then clicks subscribe button

Starting URL: https://z1grooza.blogspot.com/

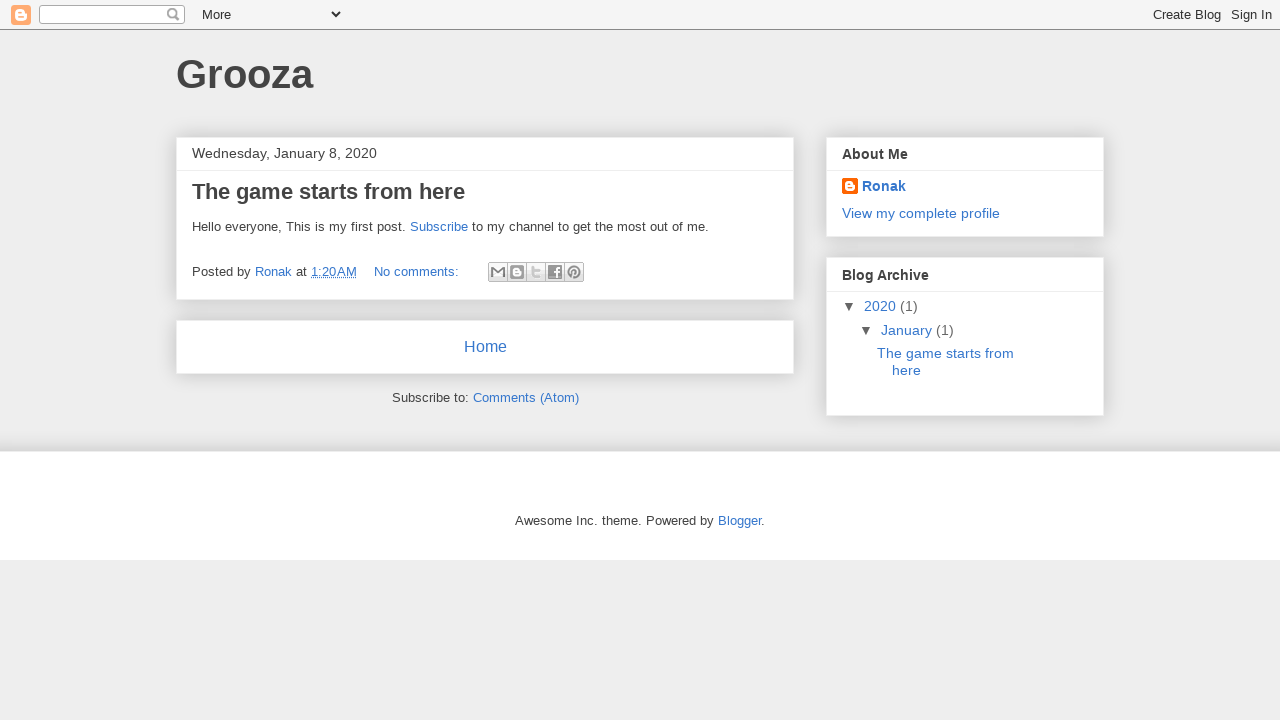

Navigated to blog homepage
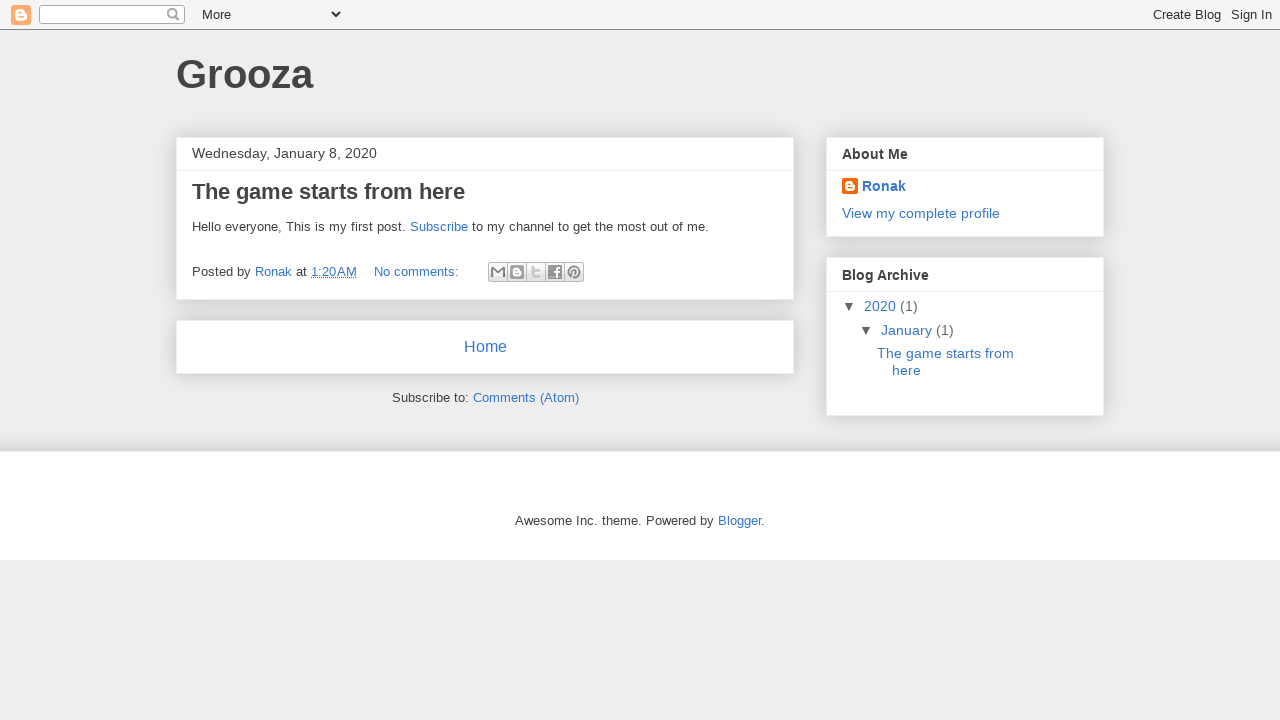

Clicked on 'The game starts from here' link at (328, 192) on text='The game starts from here'
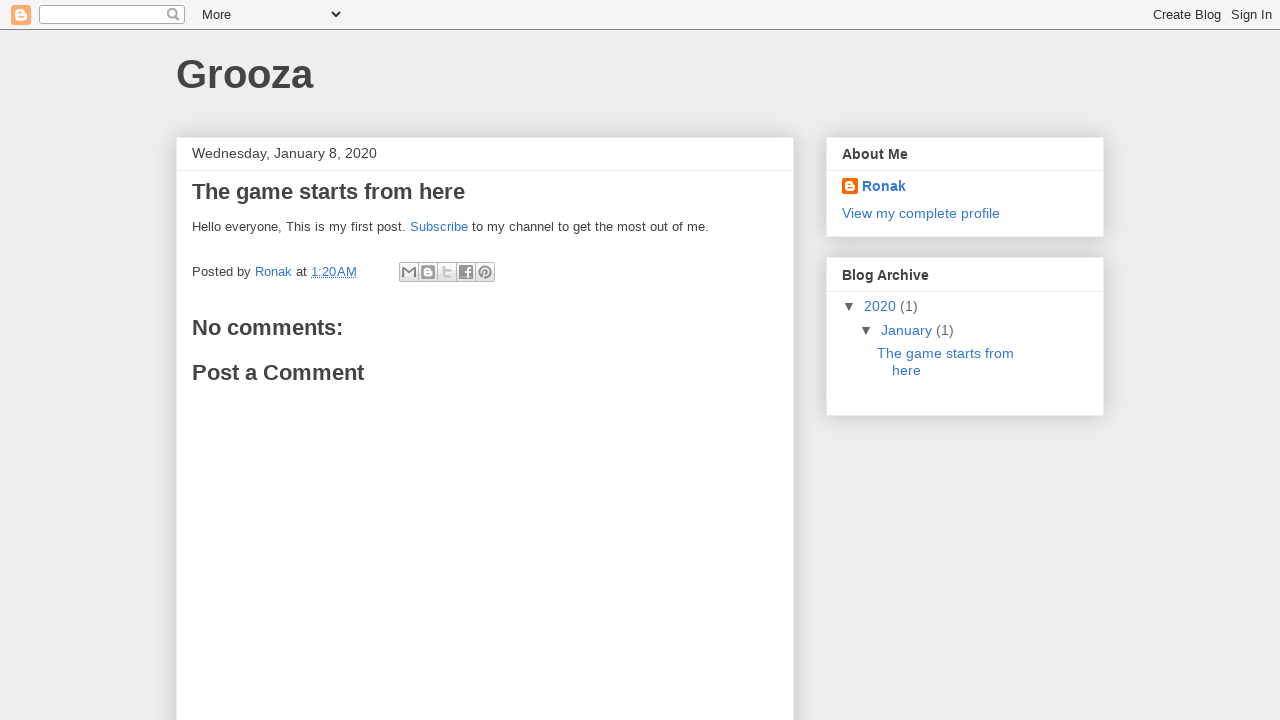

Waited 5 seconds for page to load
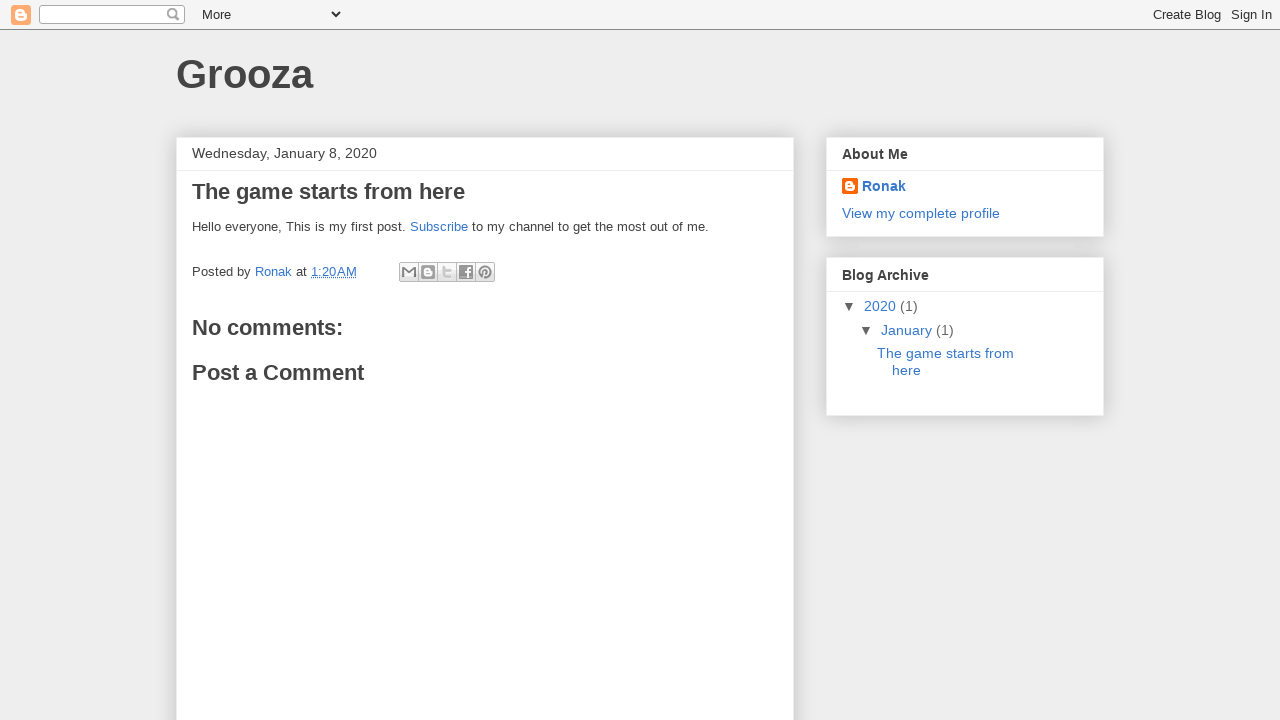

Clicked Subscribe button at (439, 226) on text='Subscribe'
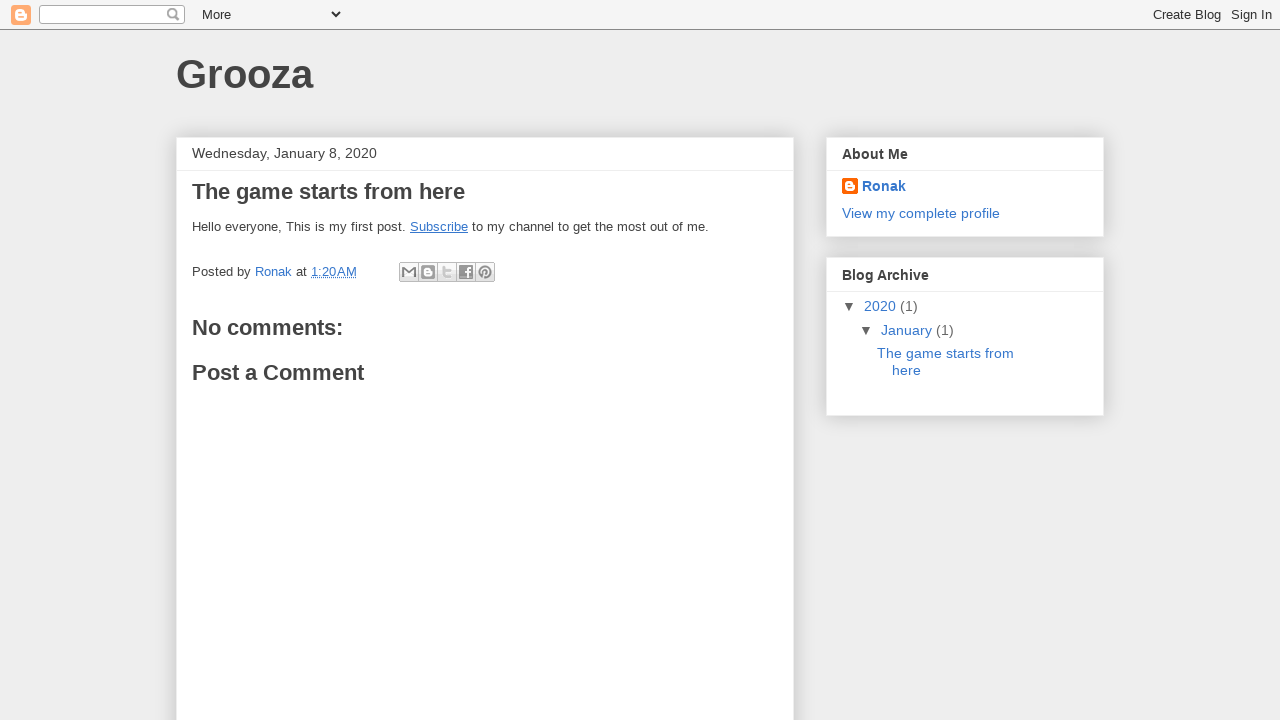

Waited 10 seconds for subscription process to complete
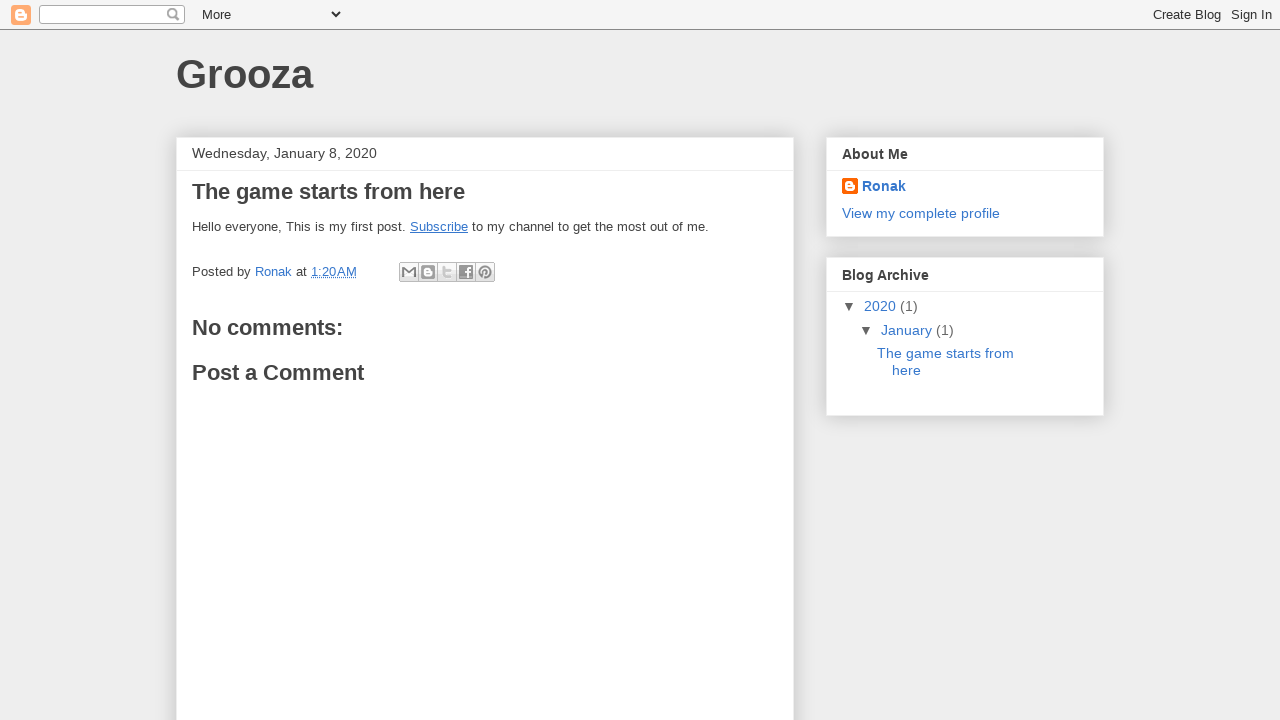

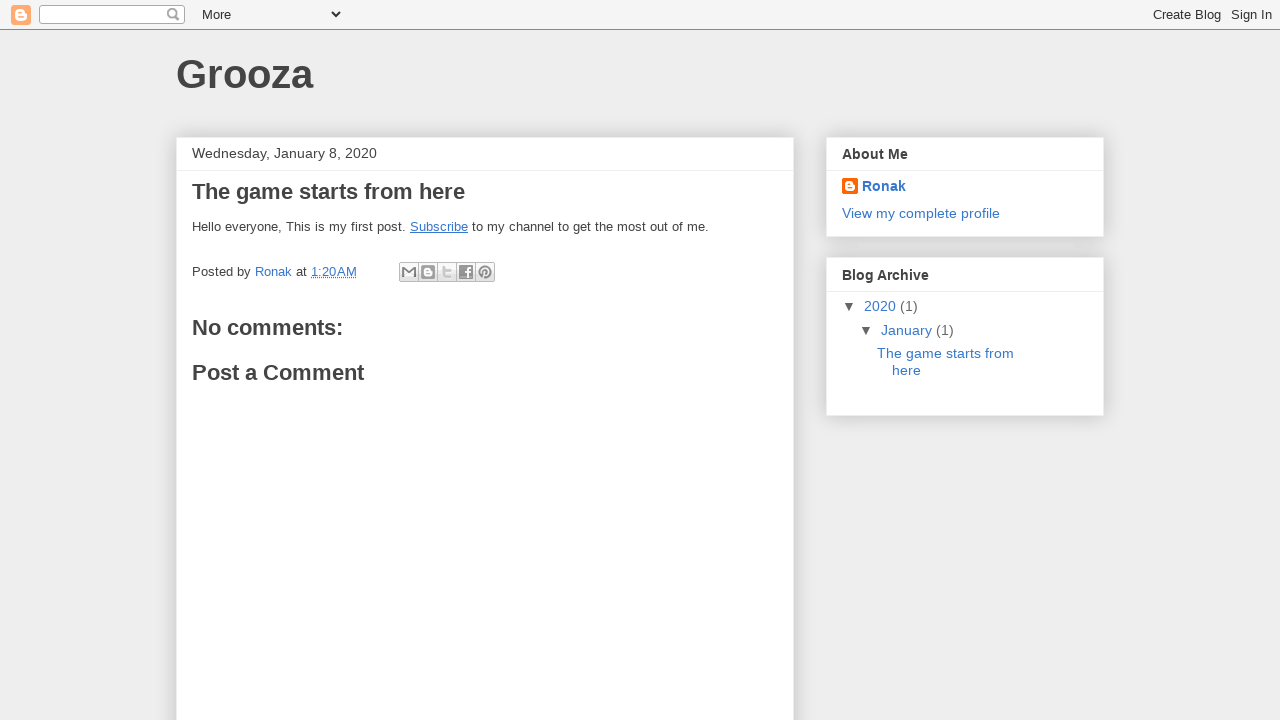